Tests that clicking edit on a meal item displays the Delete button

Starting URL: https://practice.expandtesting.com/tracalorie

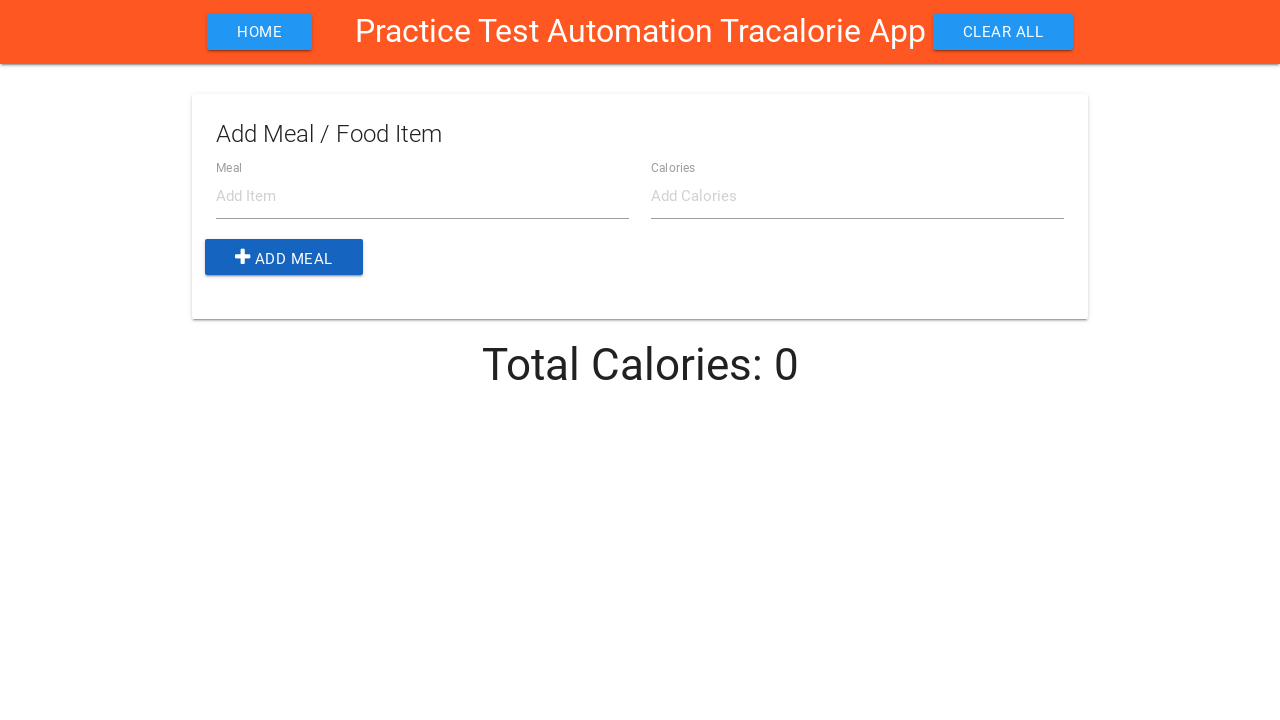

Filled item name field with 'Fish' on #item-name
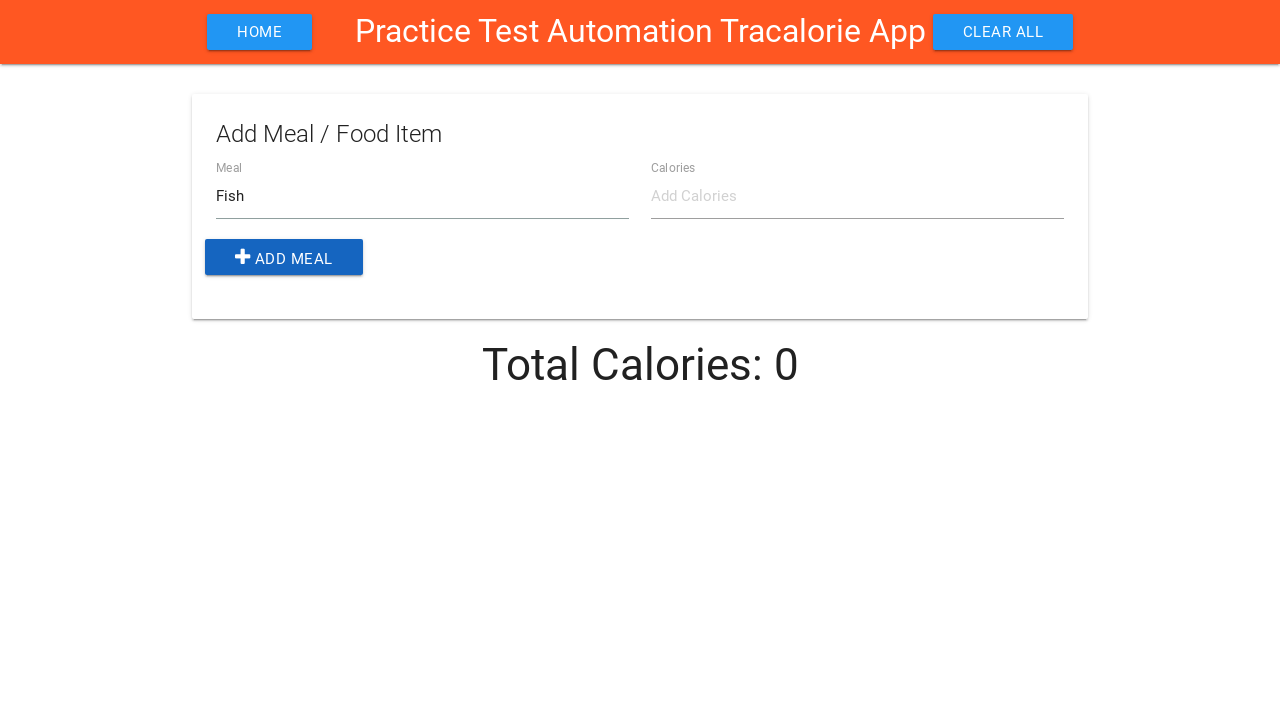

Filled item calories field with '180' on #item-calories
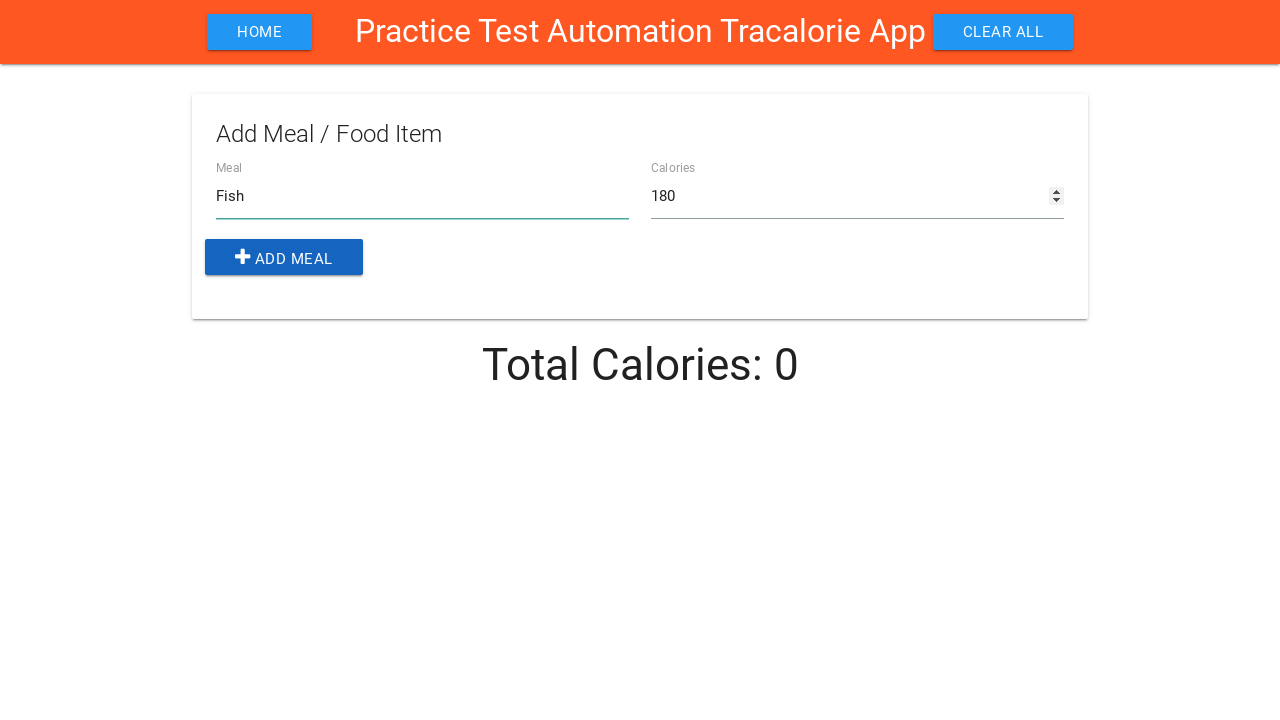

Clicked add button to create meal item at (284, 257) on .add-btn
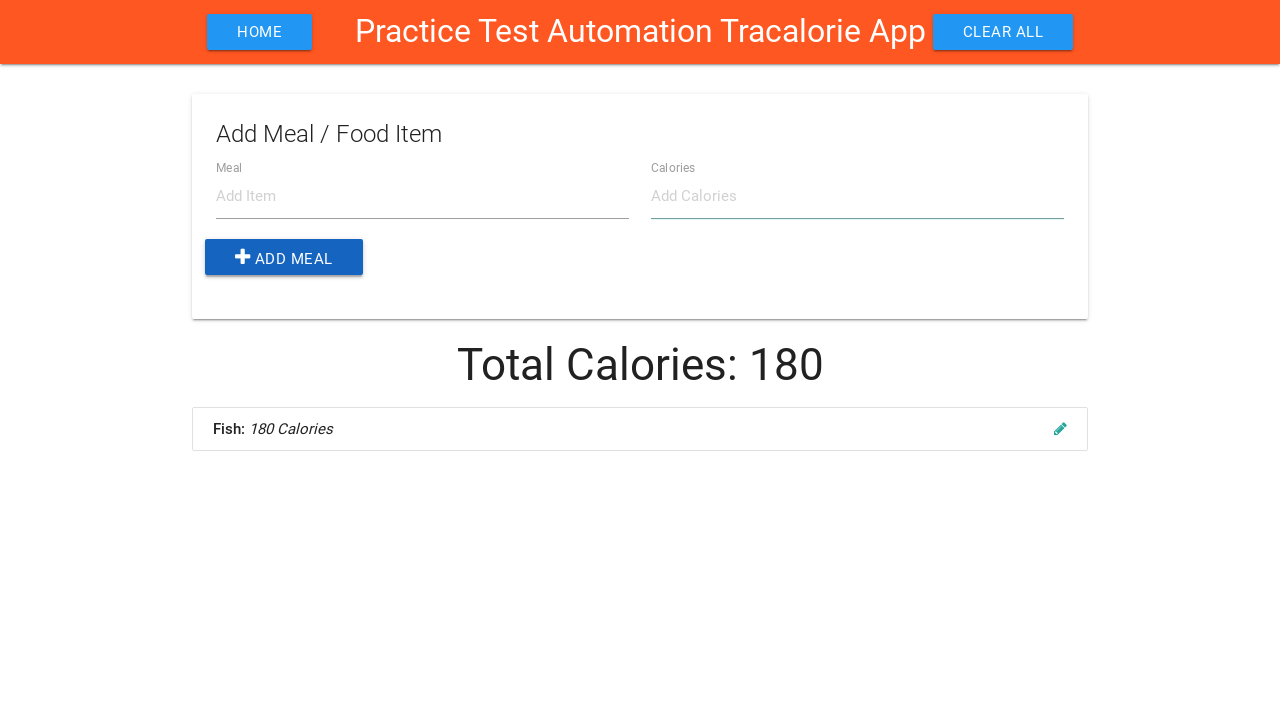

Meal item 'Fish' appeared in collection
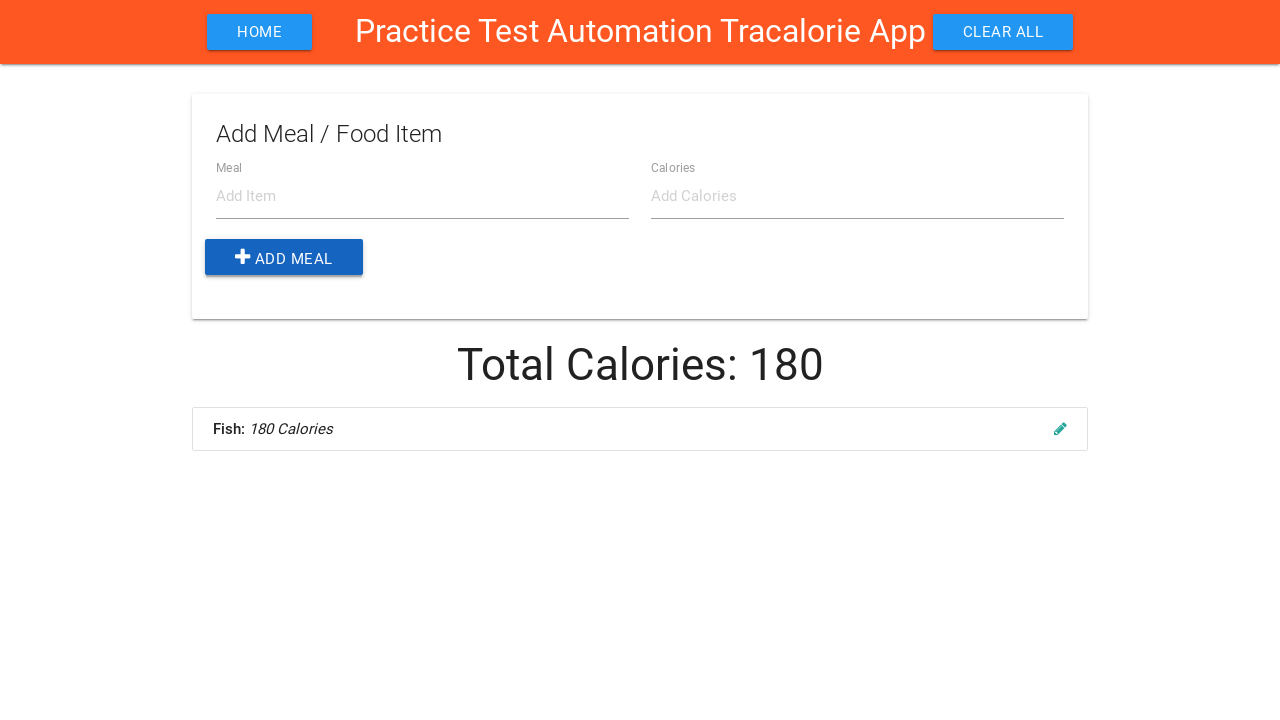

Clicked edit button on meal item at (1060, 428) on li.collection-item .edit-item
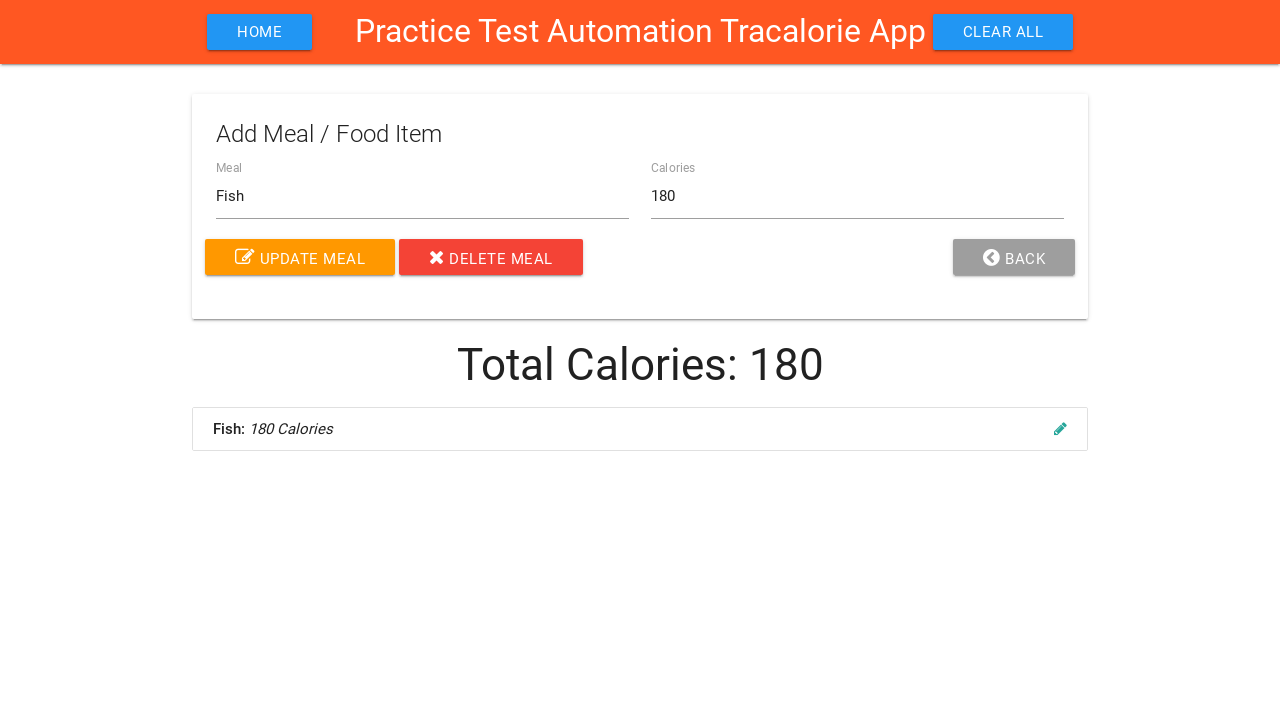

Delete button is now visible after editing meal item
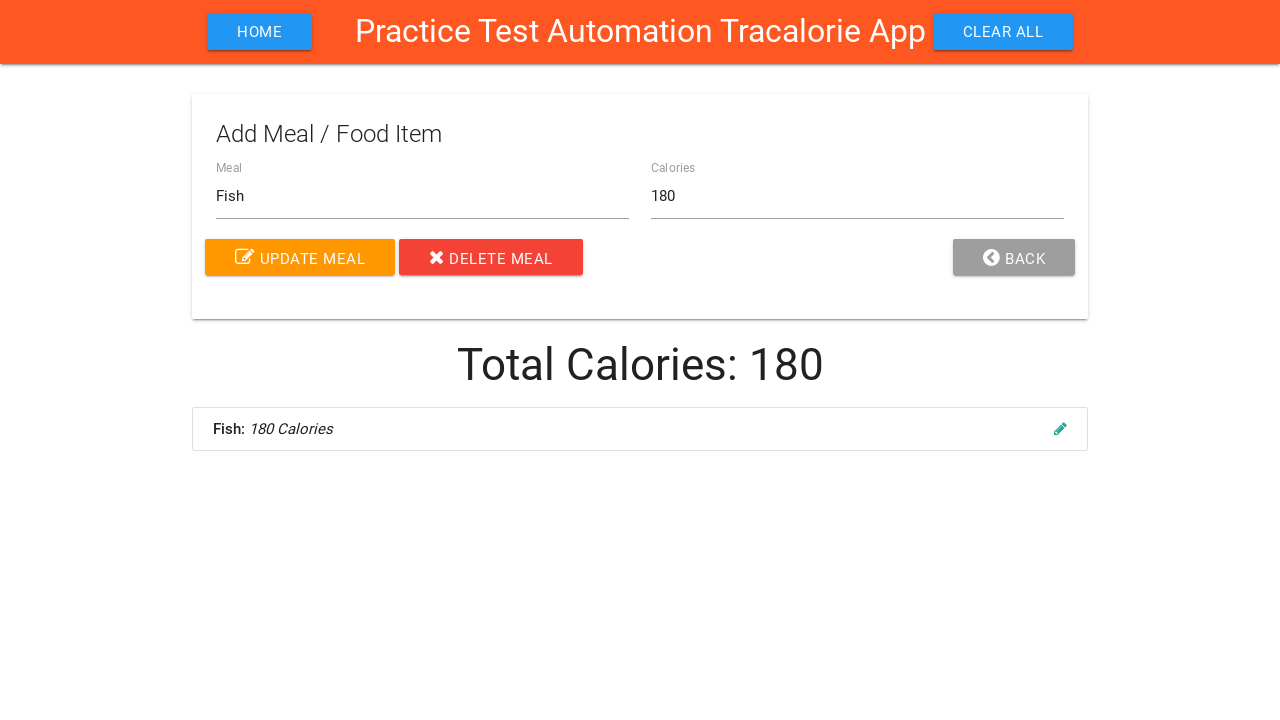

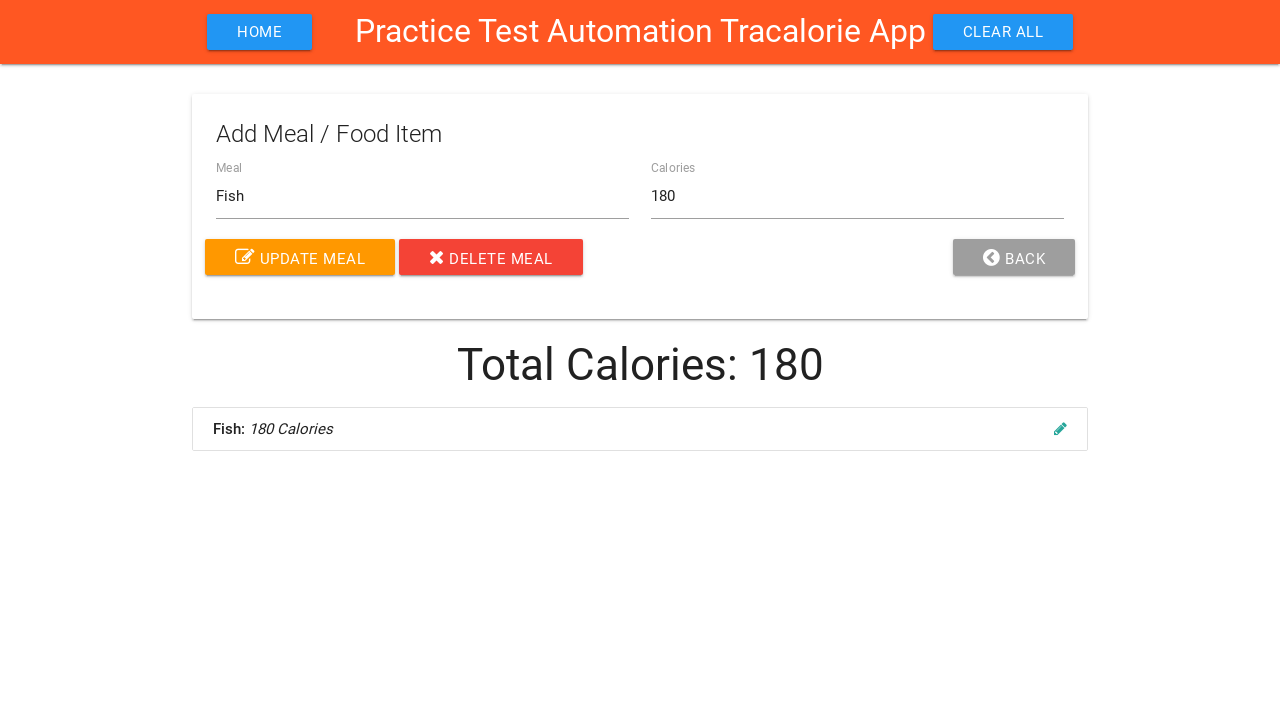